Tests date picker functionality by clearing the input field and entering a date using sendKeys method

Starting URL: https://demoqa.com/date-picker

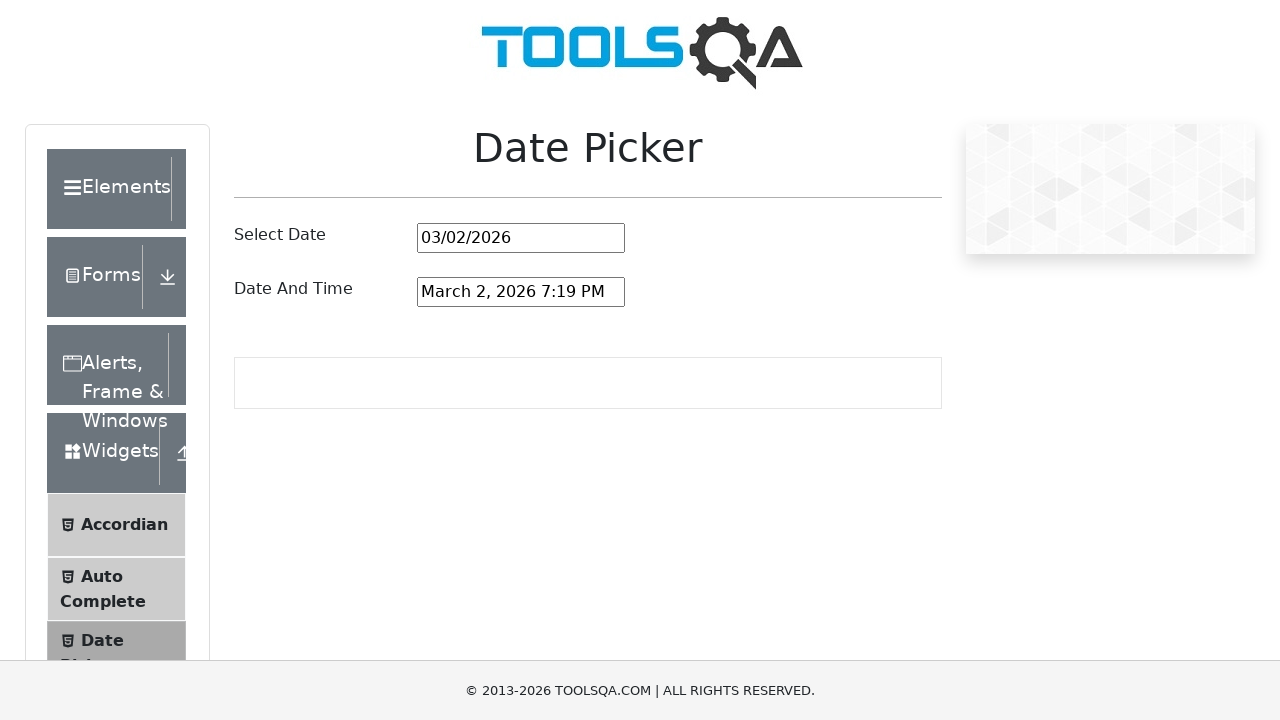

Cleared the date picker input field on input#datePickerMonthYearInput
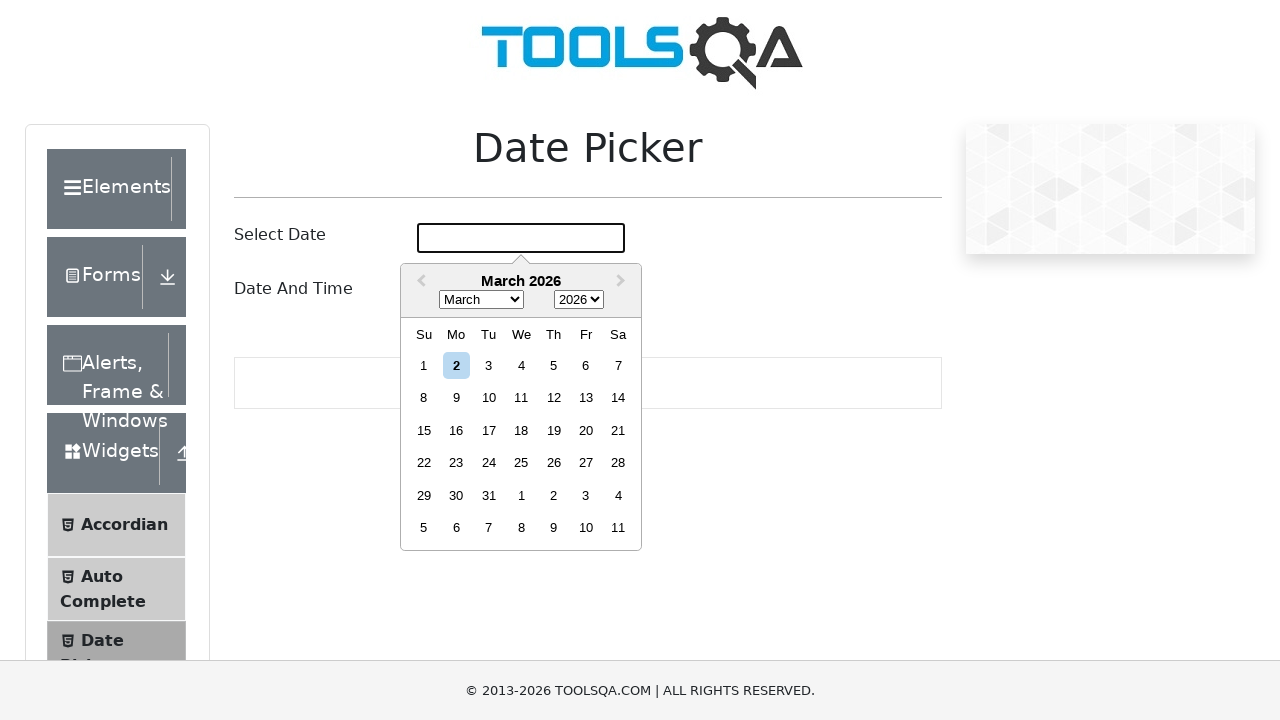

Entered date '15/08/2050' into the date picker using fill method on input#datePickerMonthYearInput
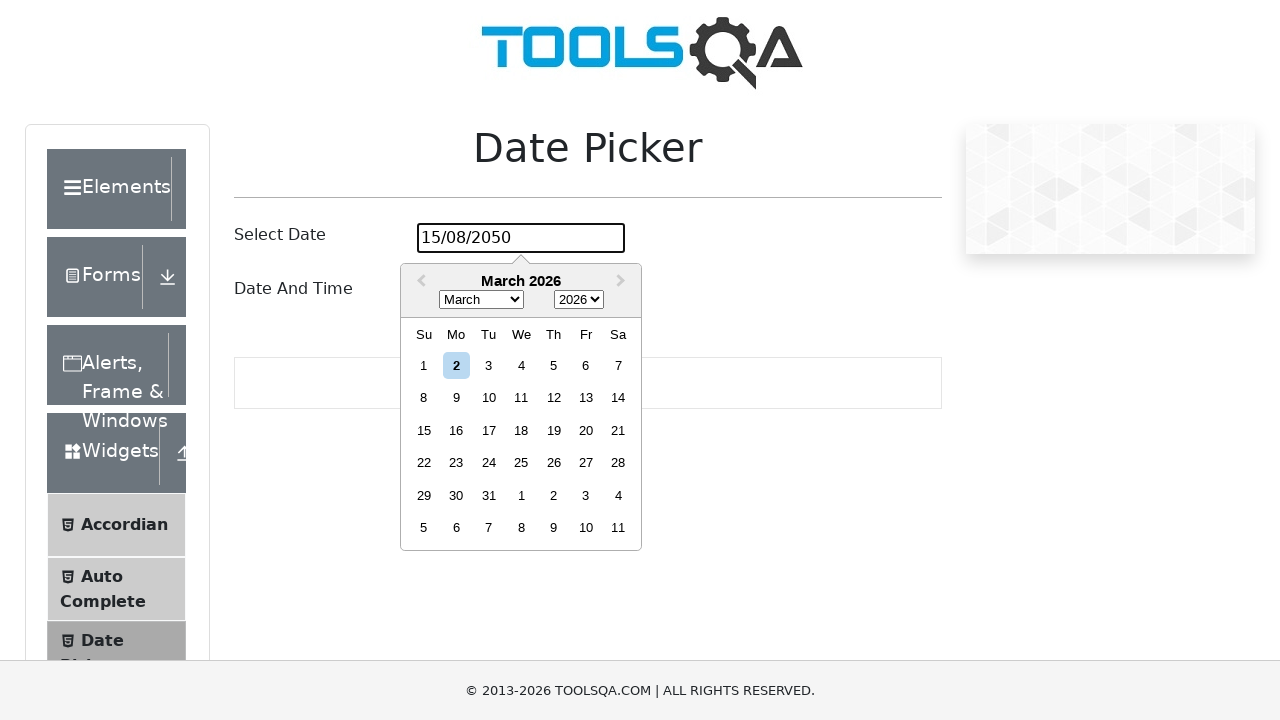

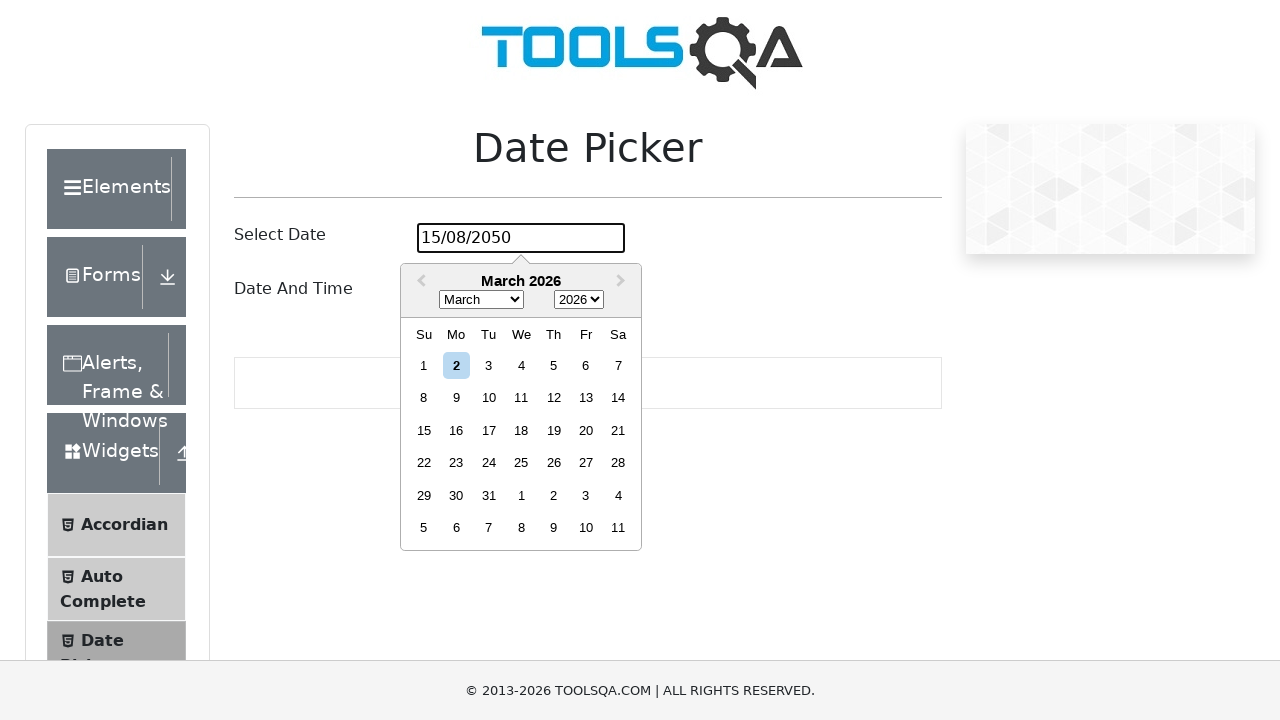